Tests a registration form by filling in three required input fields and submitting, then verifies the success message appears.

Starting URL: http://suninjuly.github.io/registration1.html

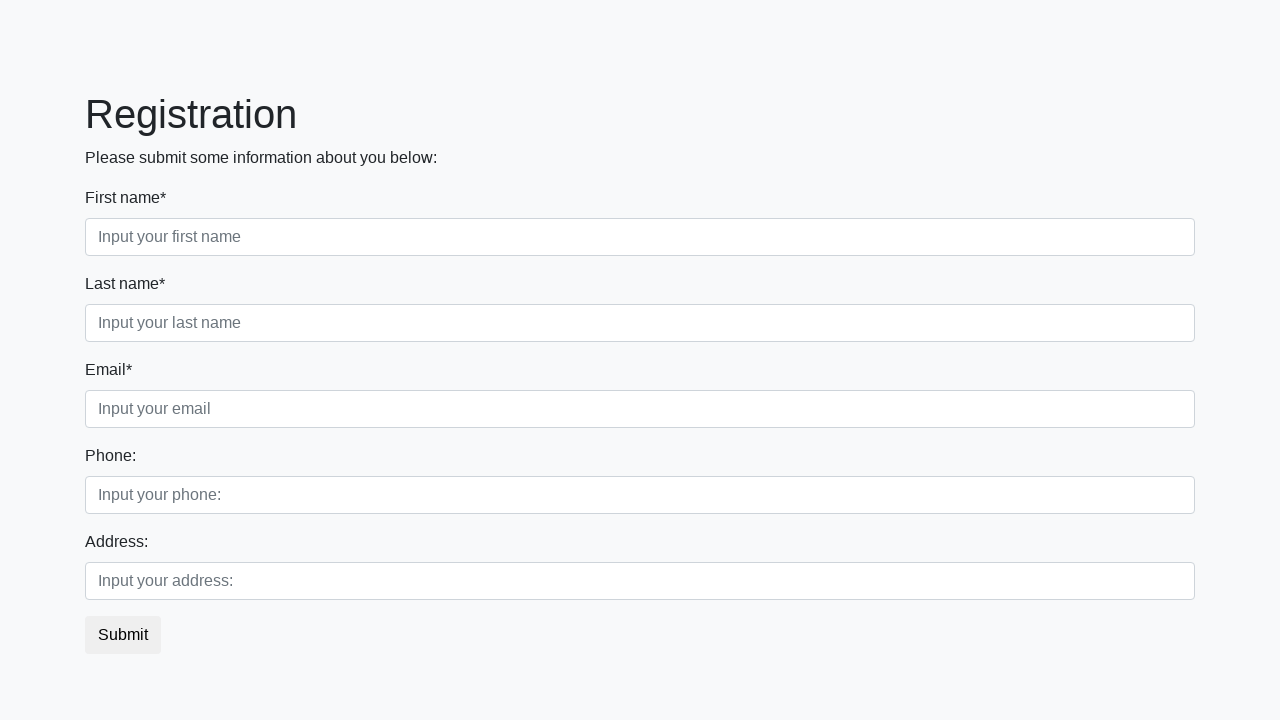

Navigated to registration form page
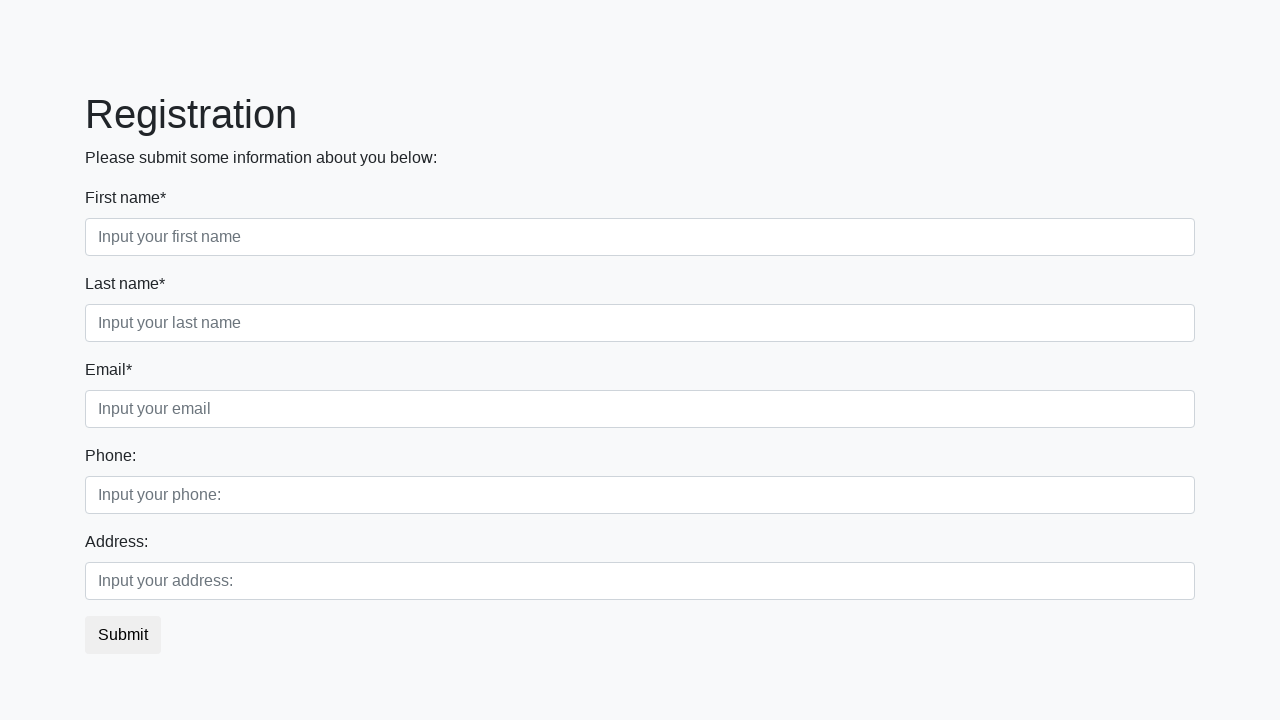

Filled first name field with 'John' on input.first:required
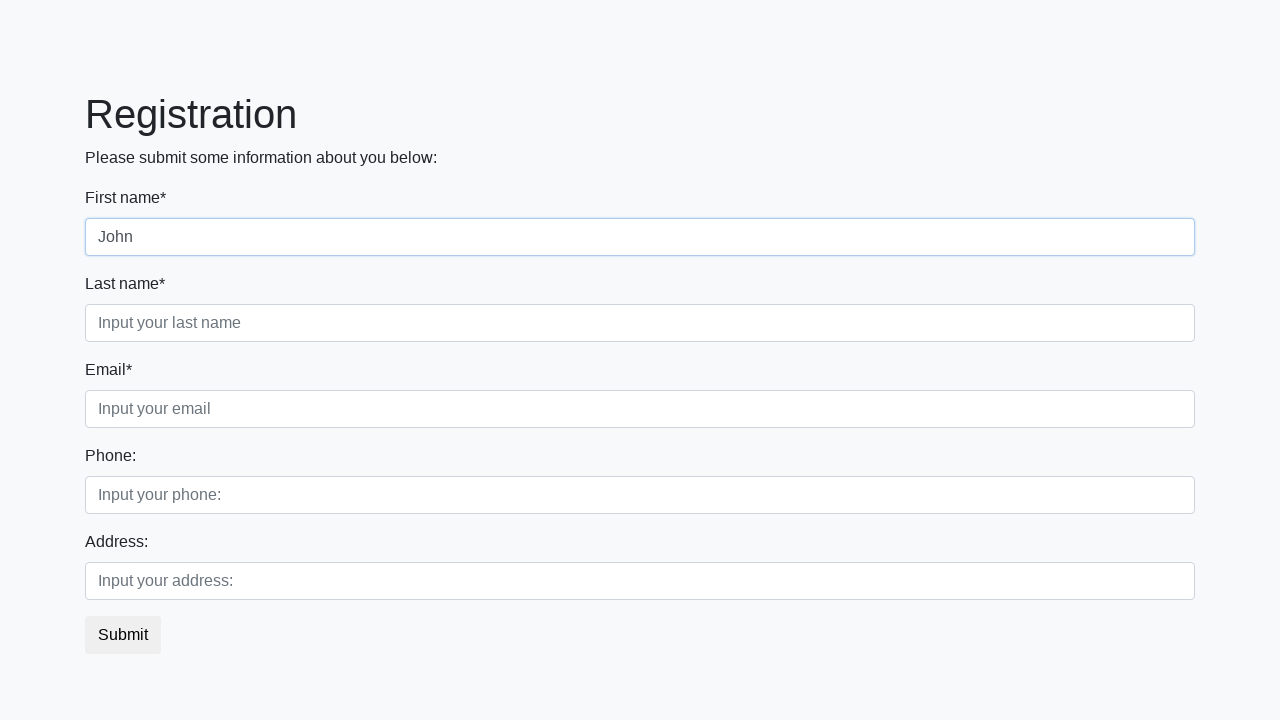

Filled last name field with 'Doe' on input.second:required
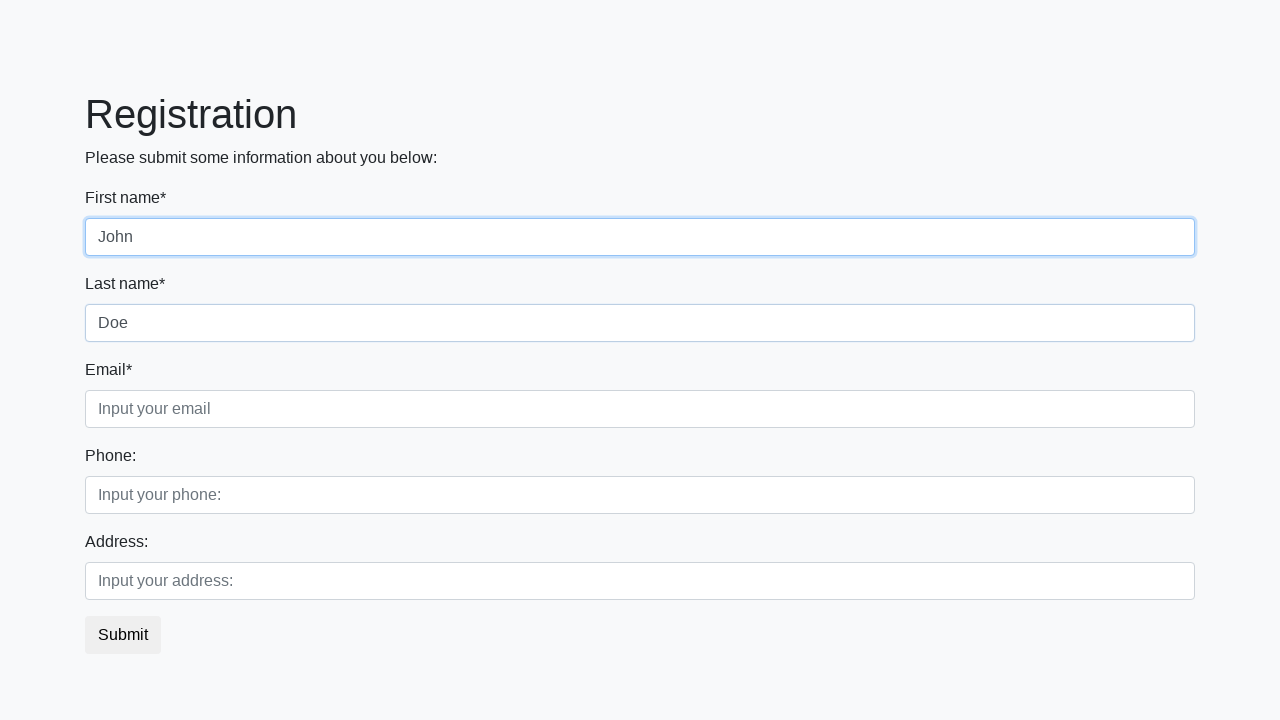

Filled email field with 'johndoe@example.com' on input.third:required
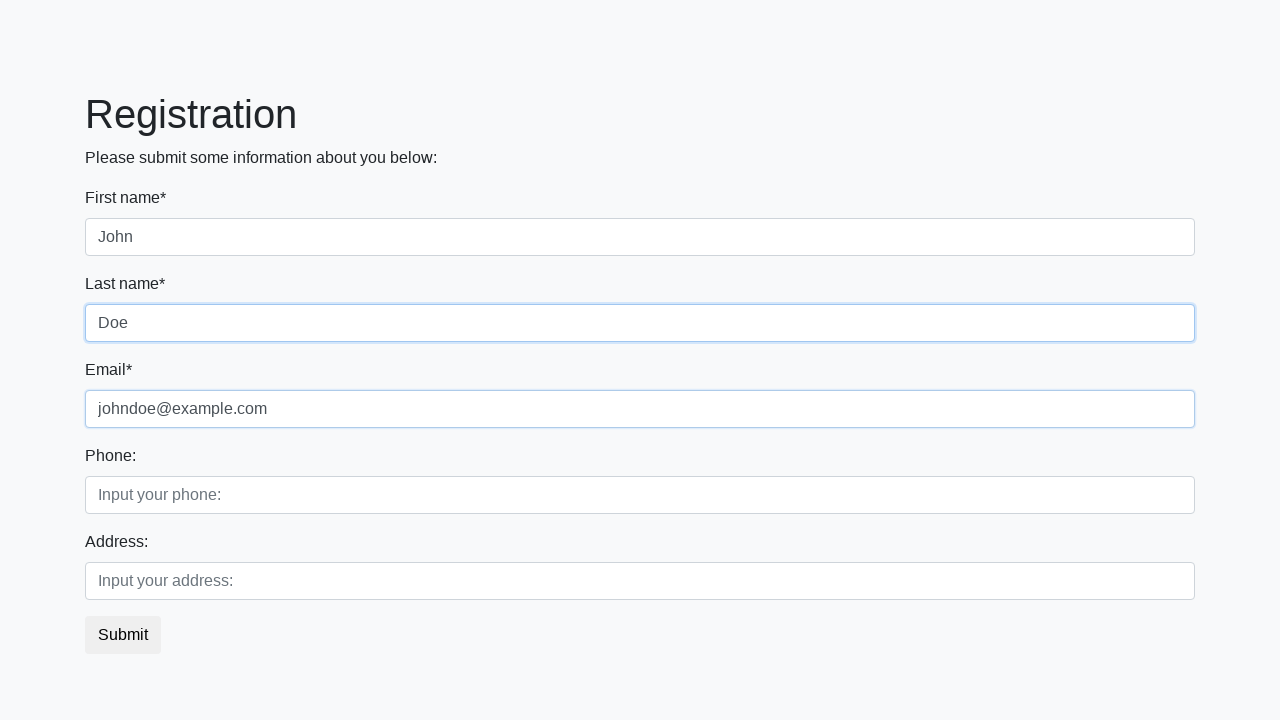

Clicked submit button to register at (123, 635) on button.btn
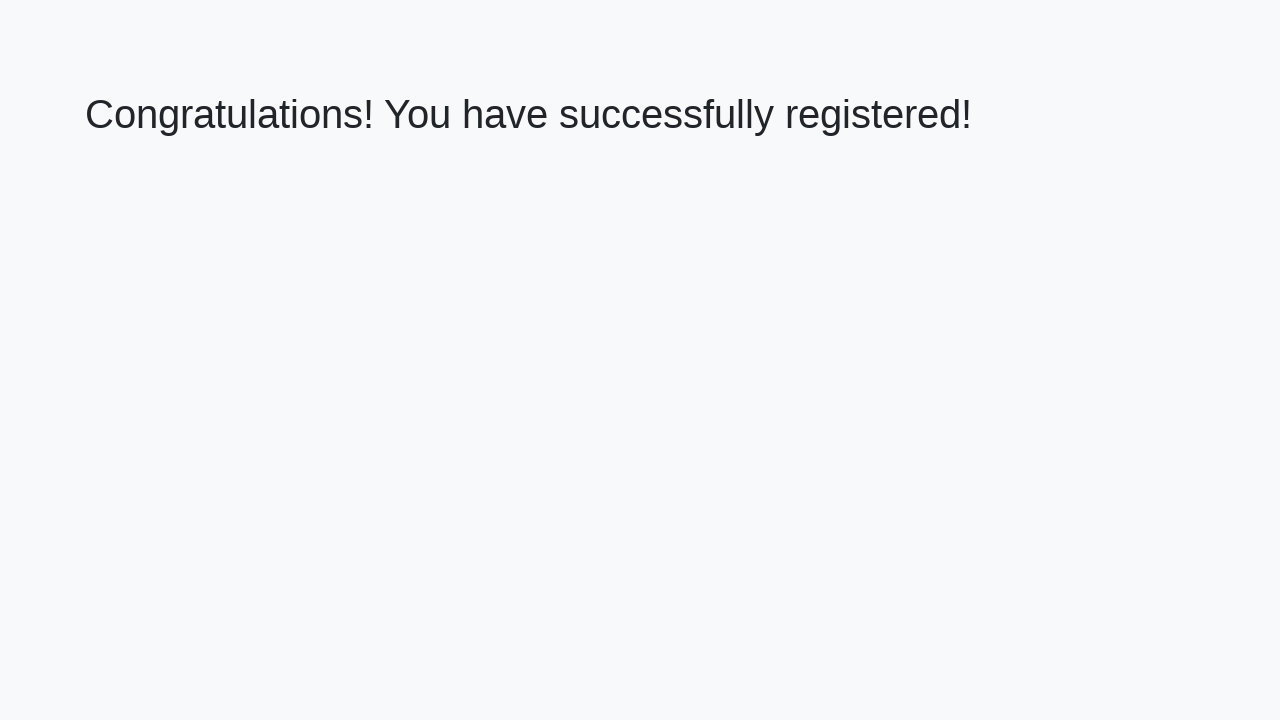

Success message appeared on page
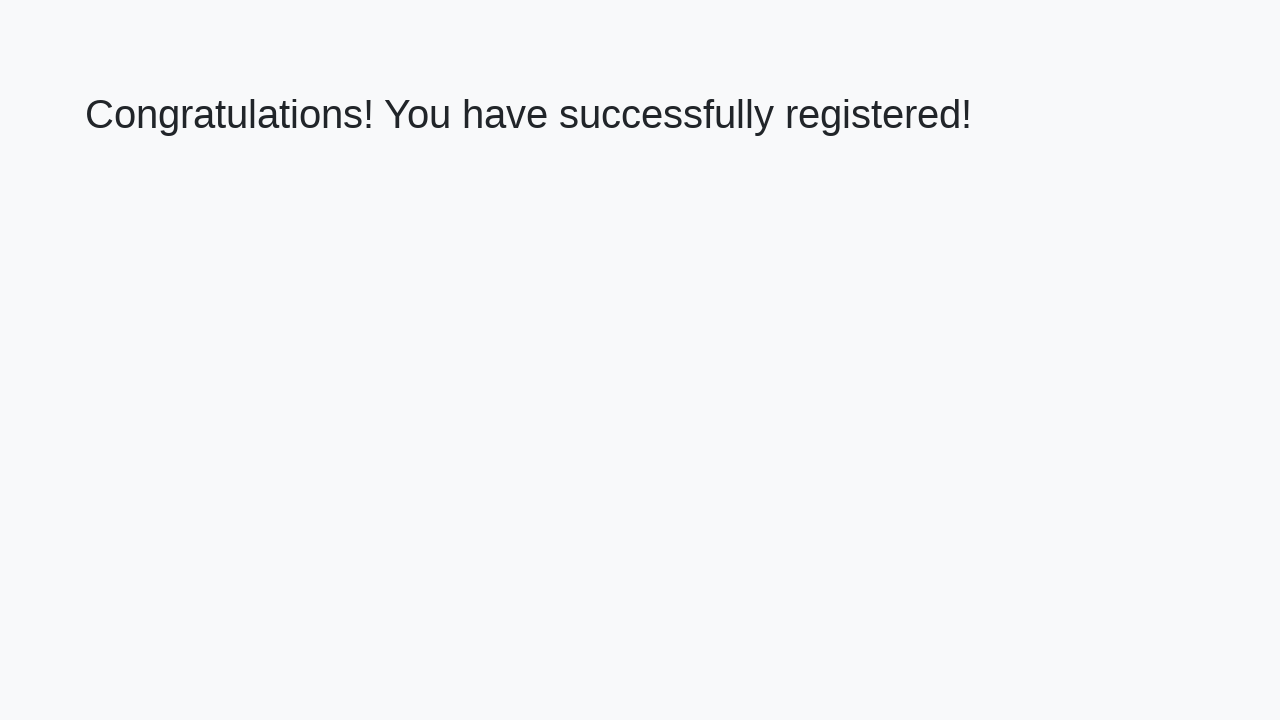

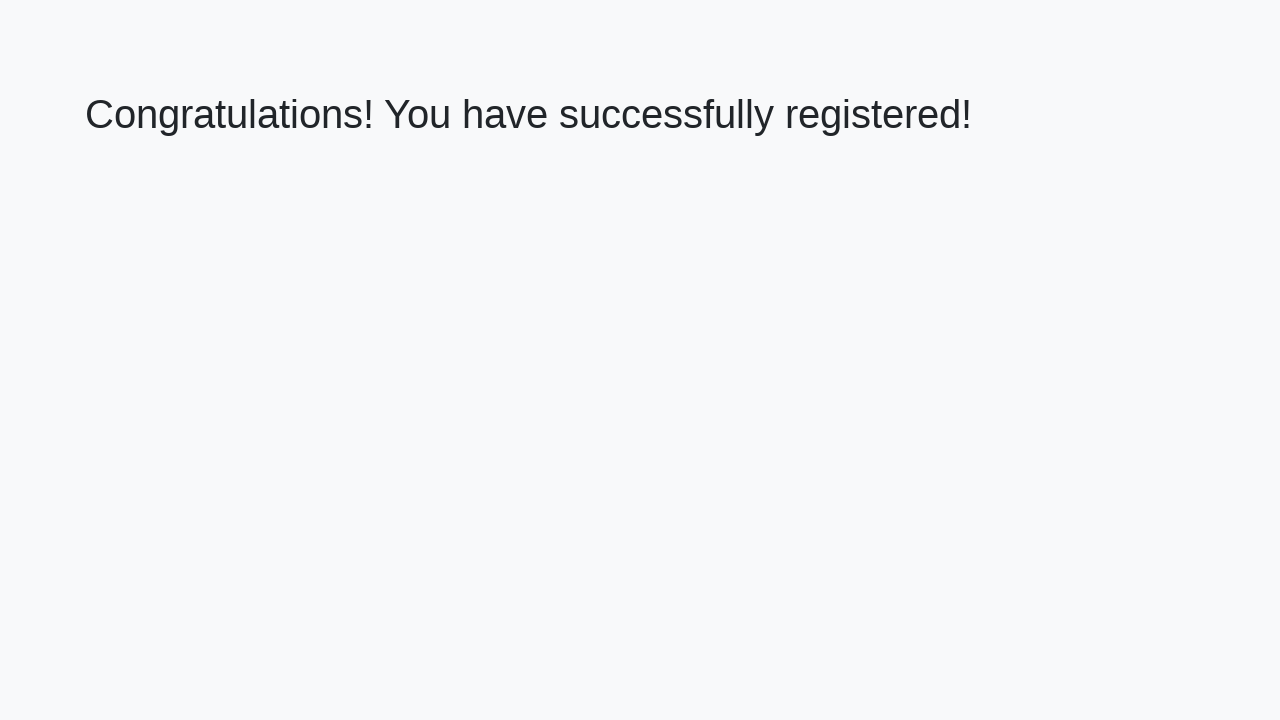